Tests progress bar by setting its value using JavaScript evaluation

Starting URL: https://seleniumbase.io/demo_page

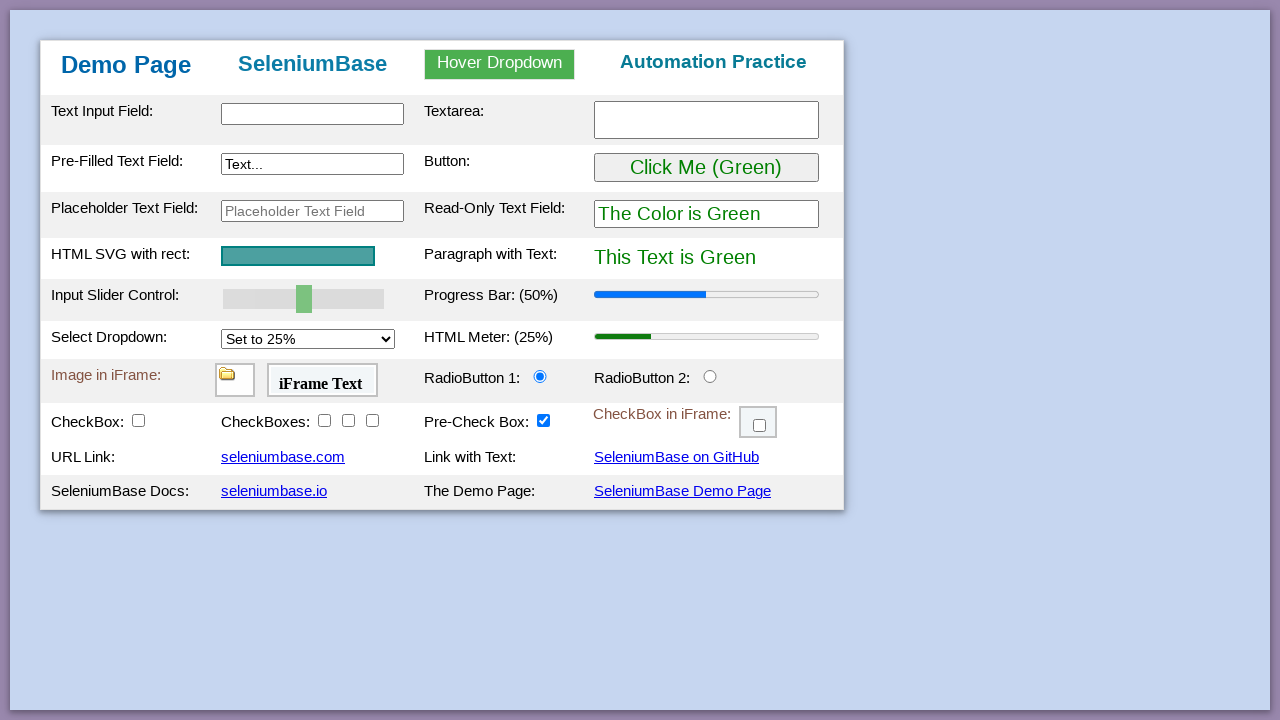

Set progress bar value to 70 using JavaScript evaluation
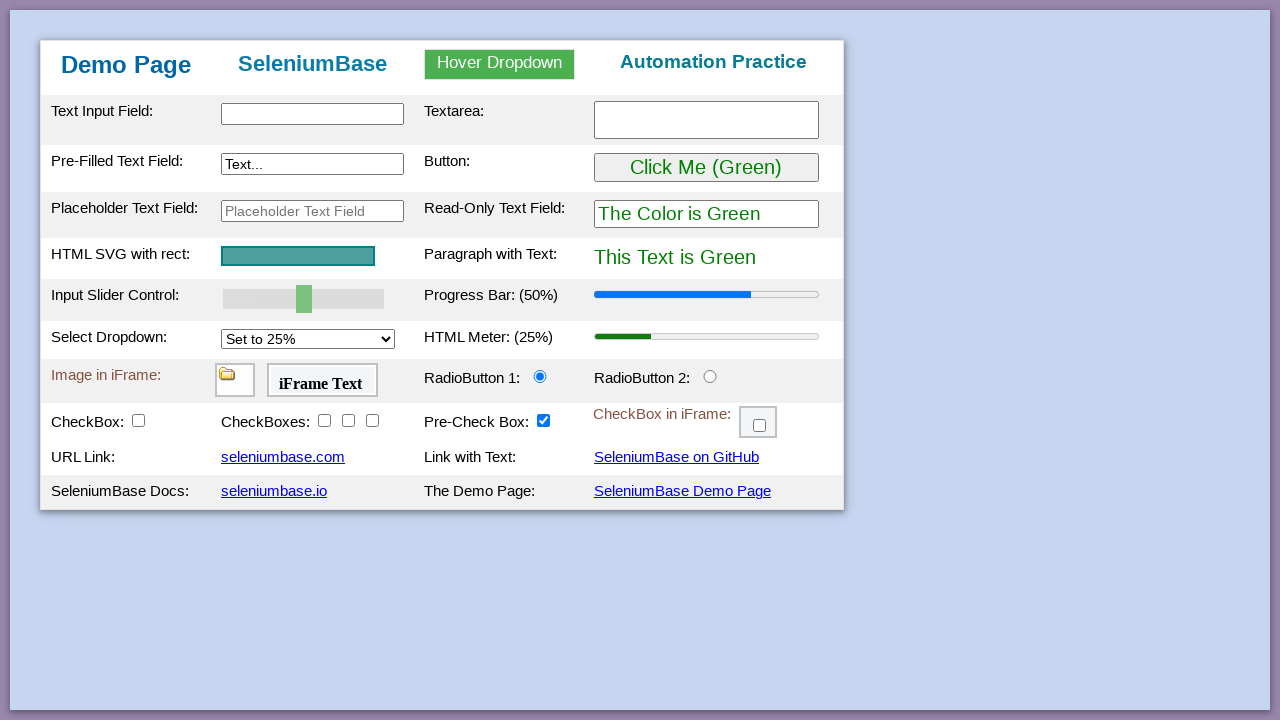

Progress bar element confirmed to be present
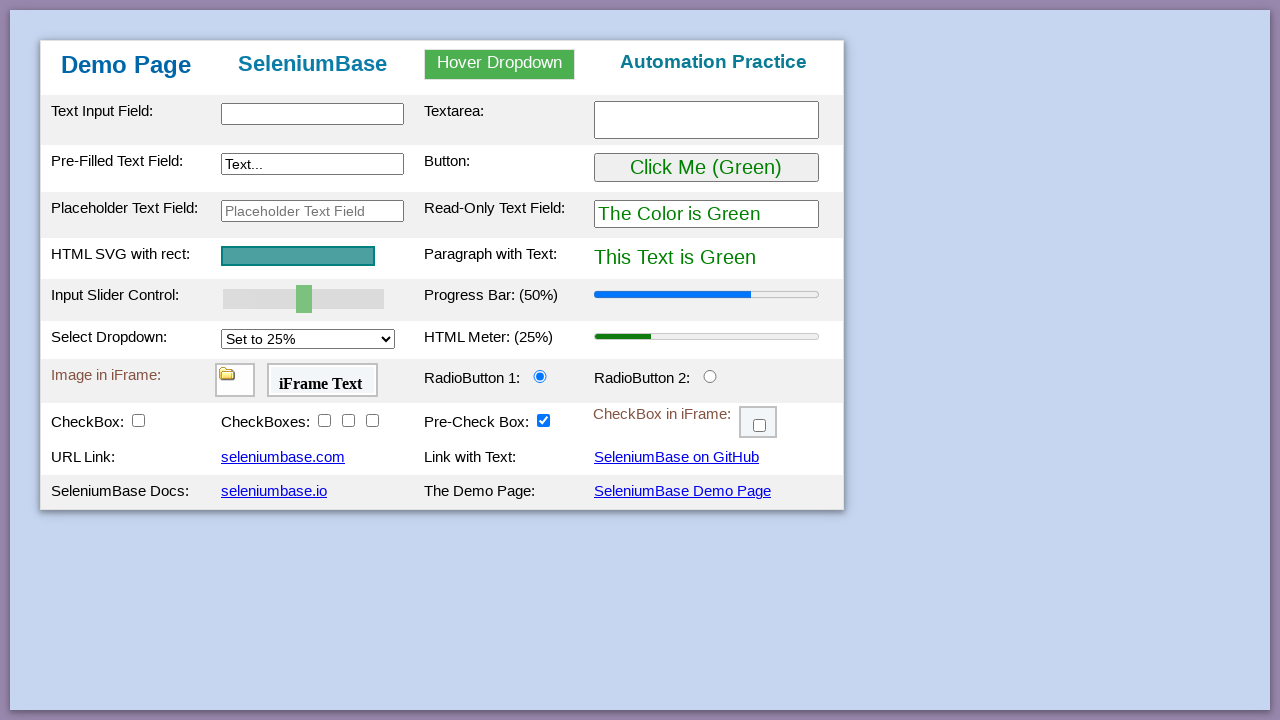

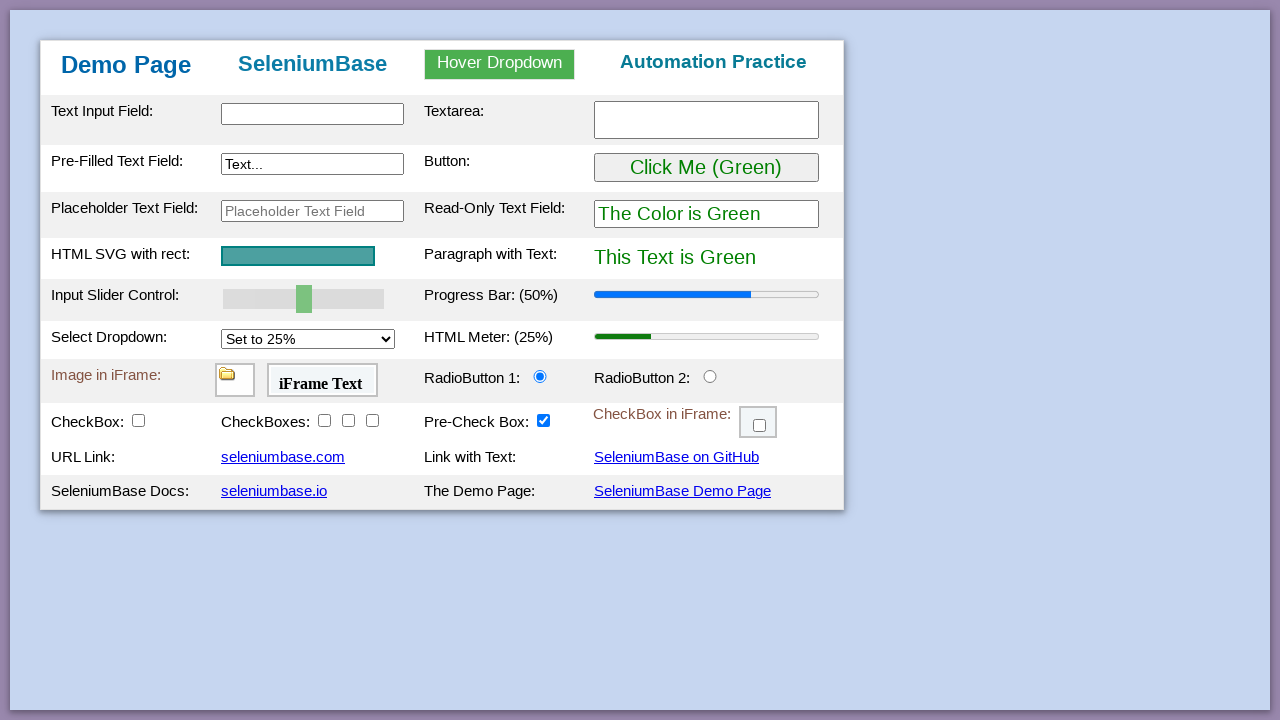